Tests drag and drop functionality by dragging a ball element and dropping it onto the first target dropzone

Starting URL: https://training-support.net/webelements/drag-drop

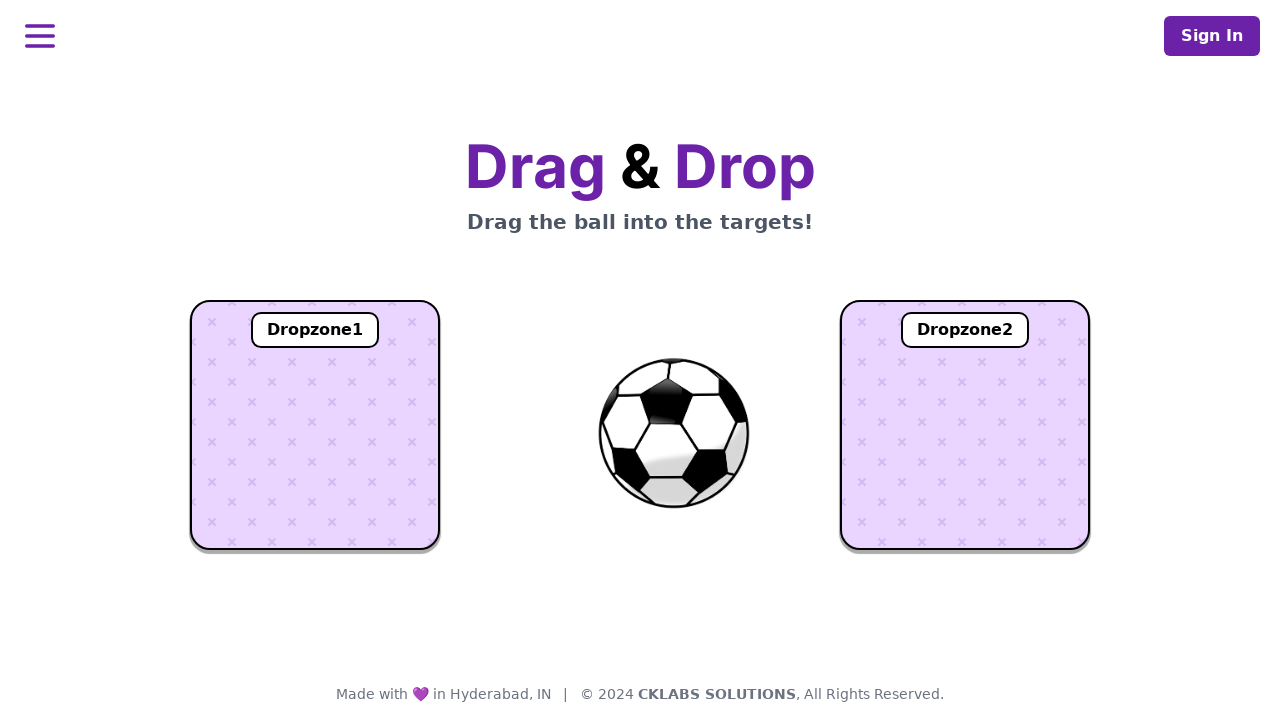

Waited for ball element to be visible
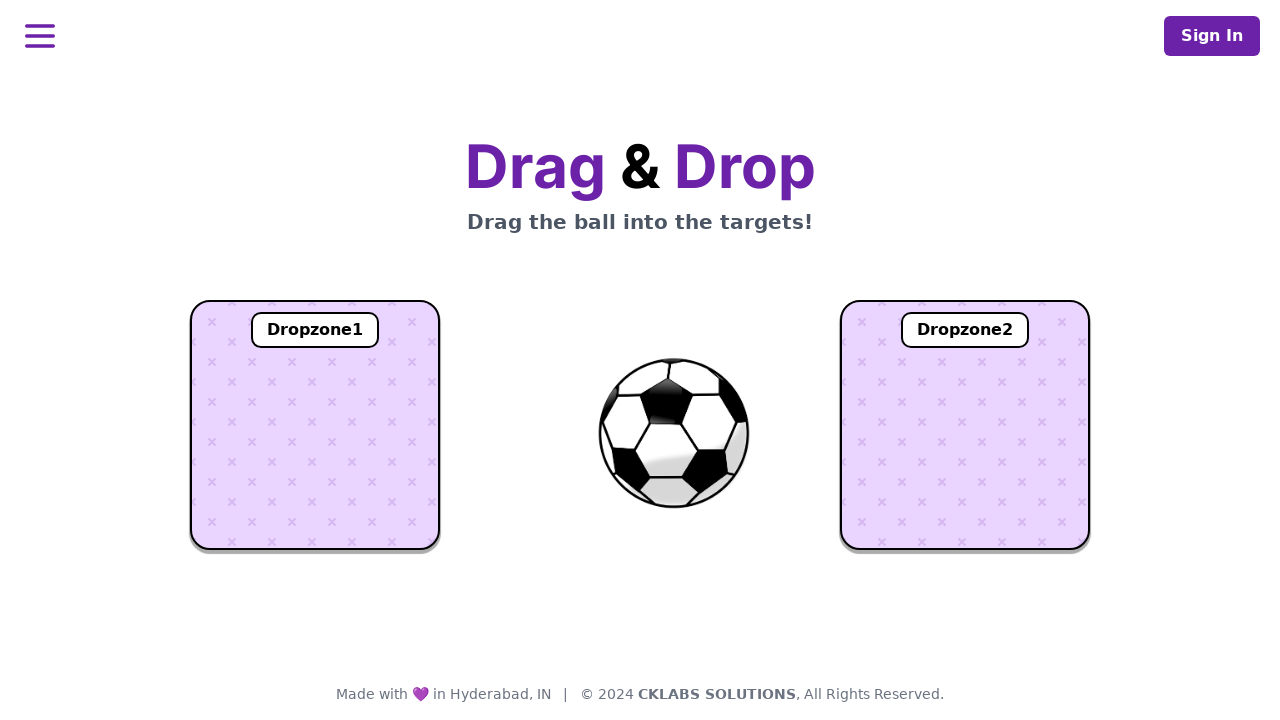

Waited for first dropzone element to be visible
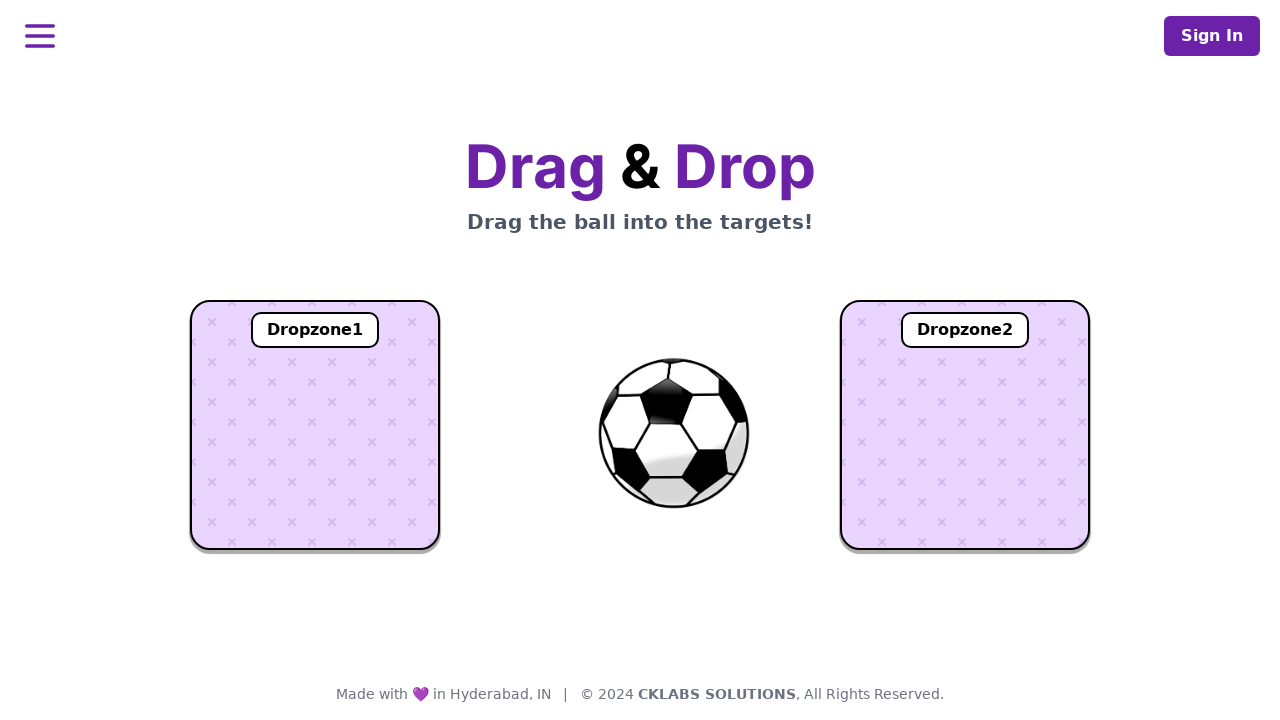

Located the ball element
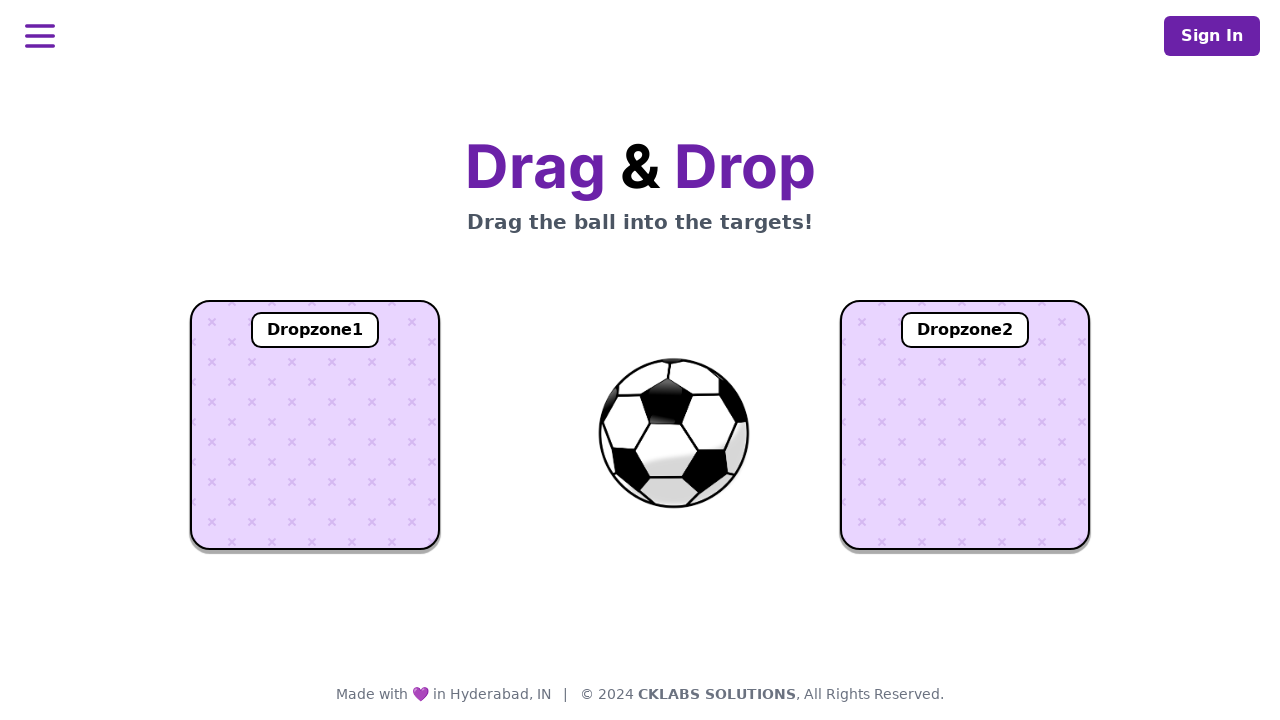

Located the first dropzone element
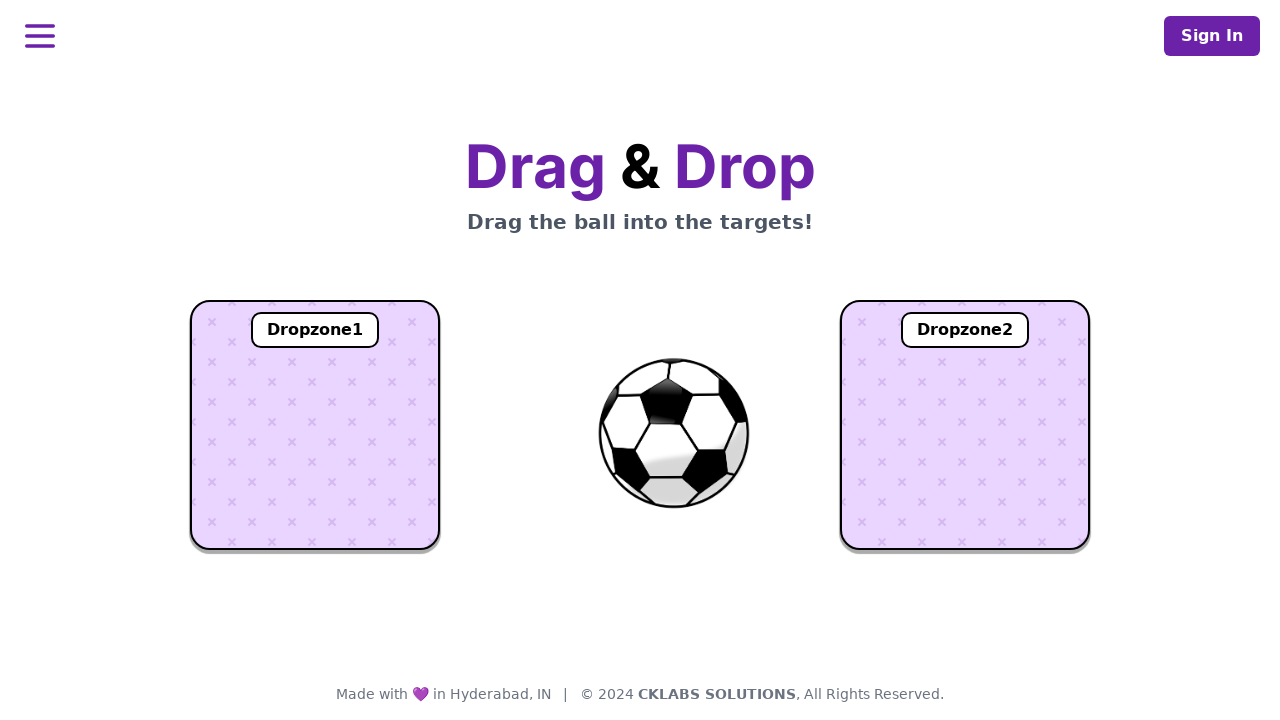

Dragged ball element and dropped it onto the first dropzone at (315, 425)
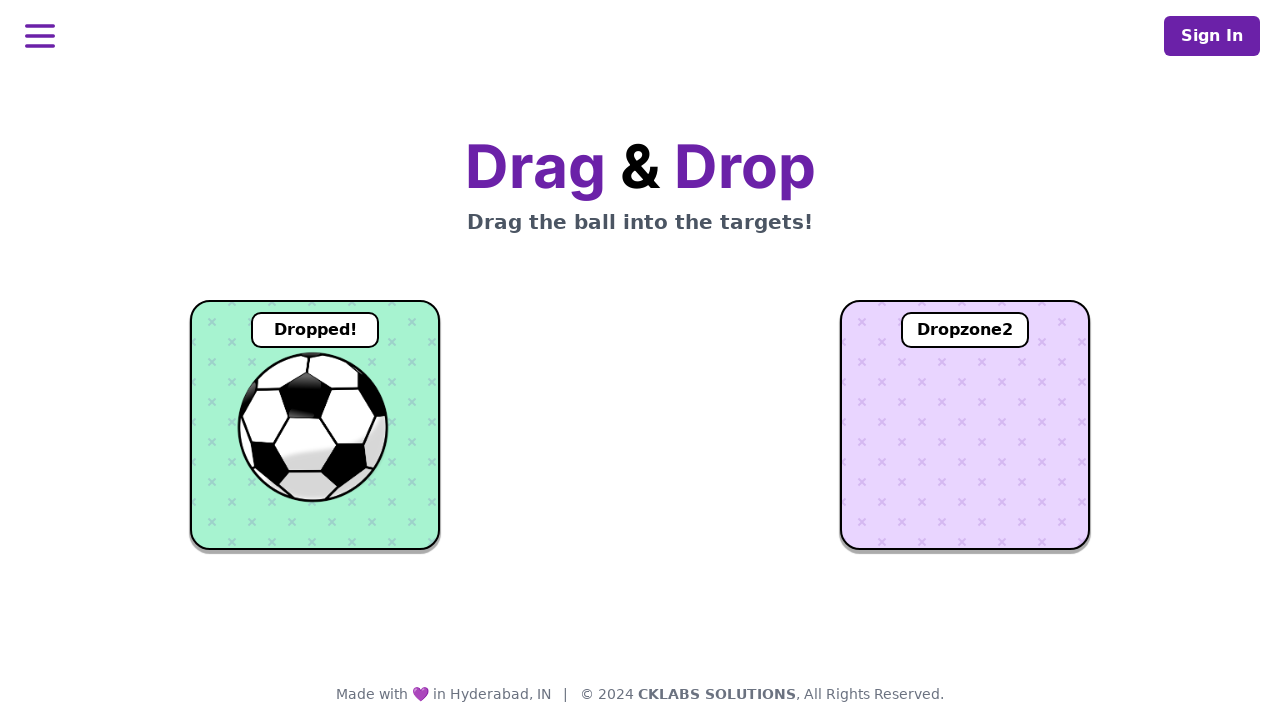

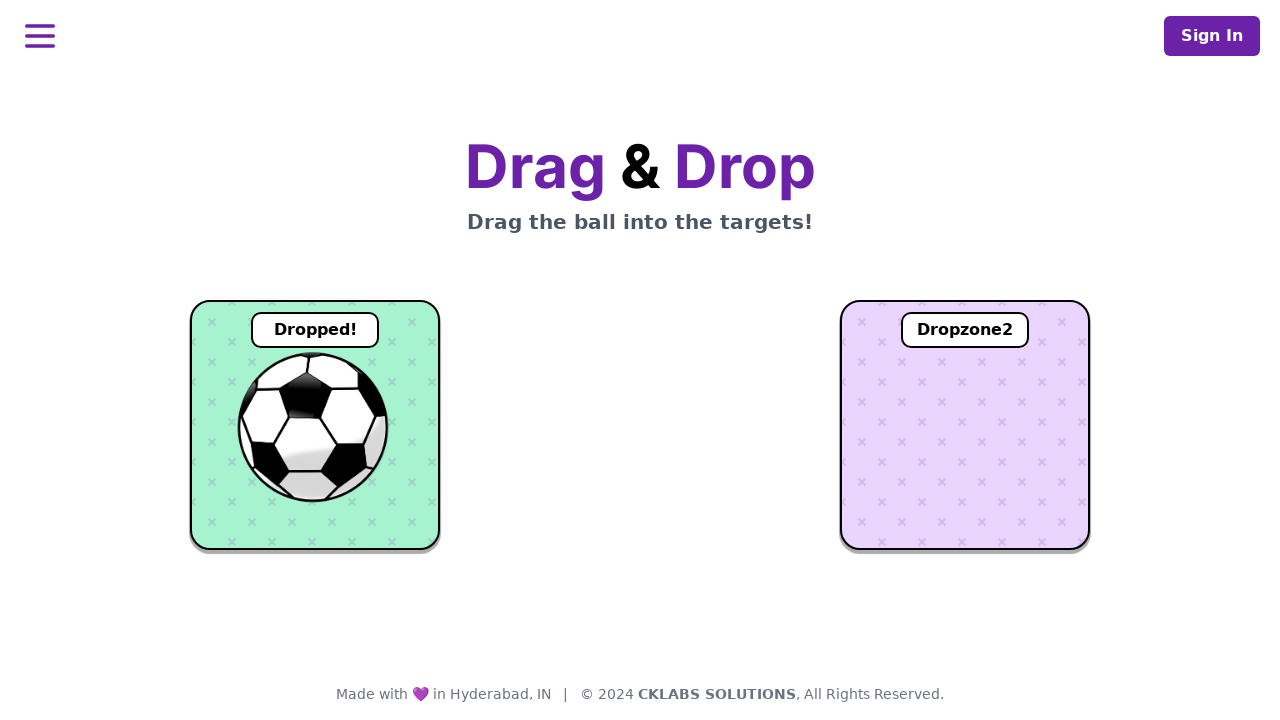